Tests a simple form submission by filling in first name, last name, email, contact number, and message fields, then submitting the form

Starting URL: https://v1.training-support.net/selenium/simple-form

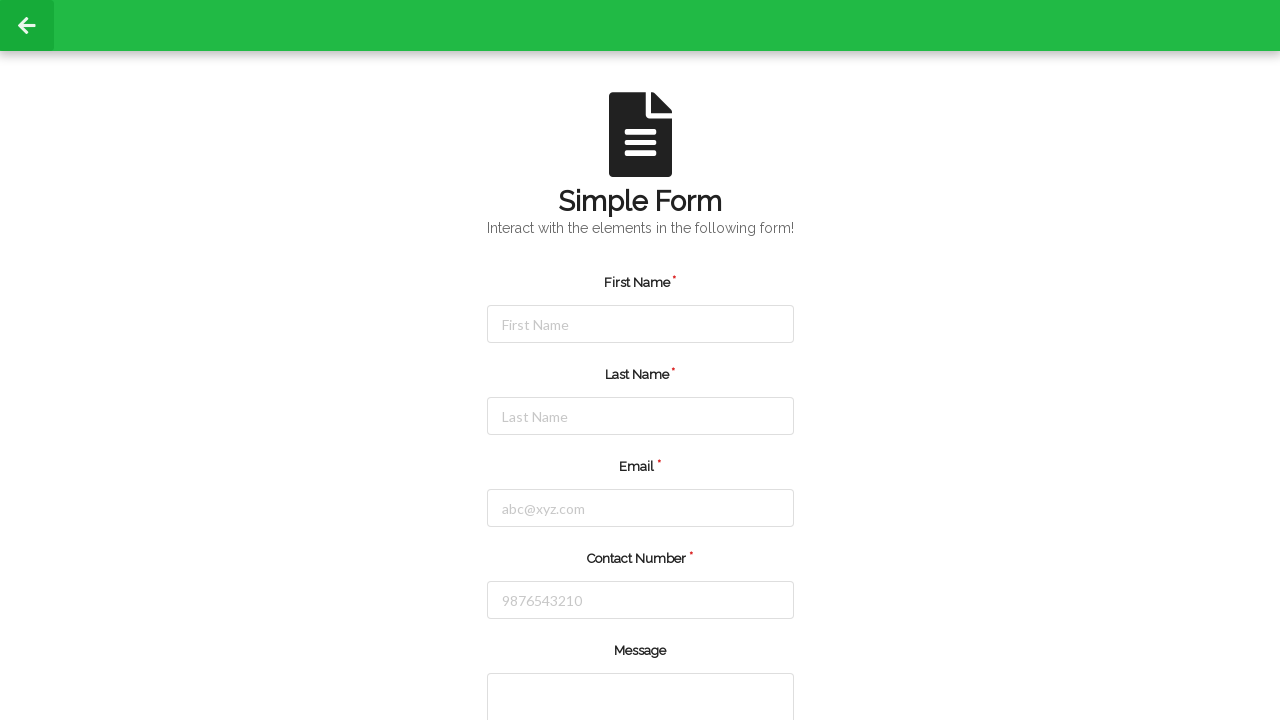

Filled first name field with 'Kaif' on #firstName
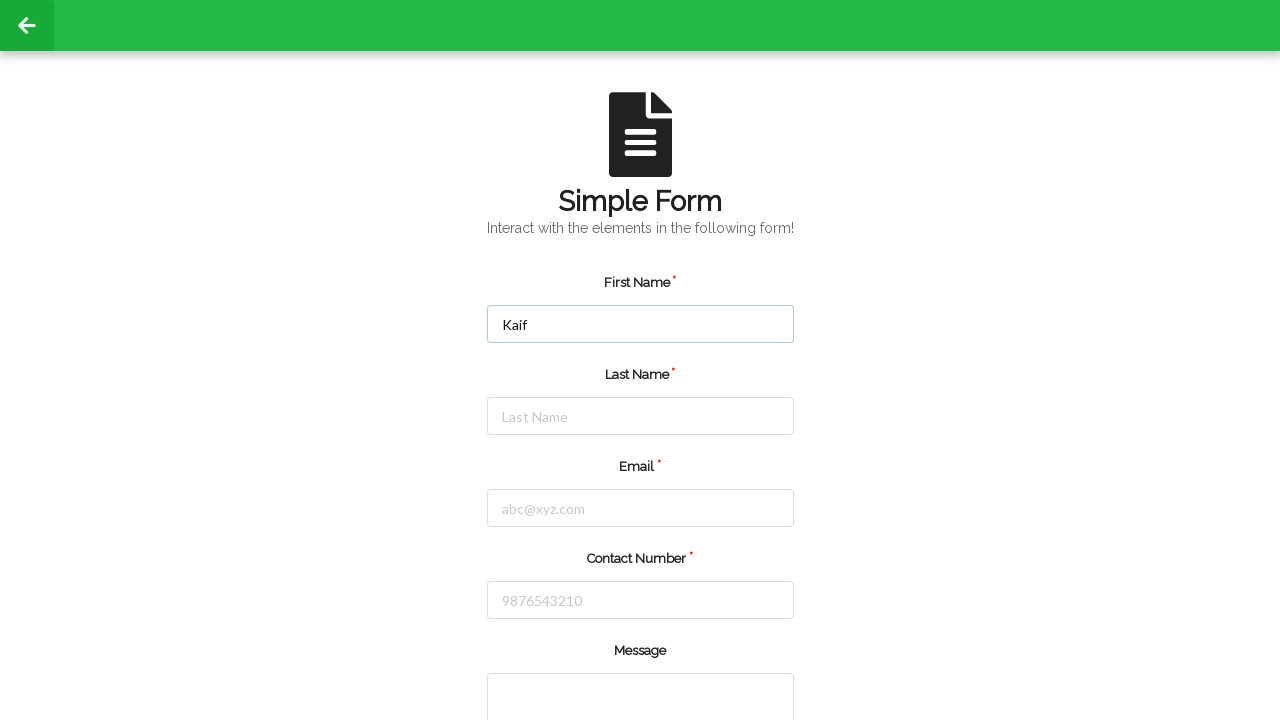

Filled last name field with 'Beg' on #lastName
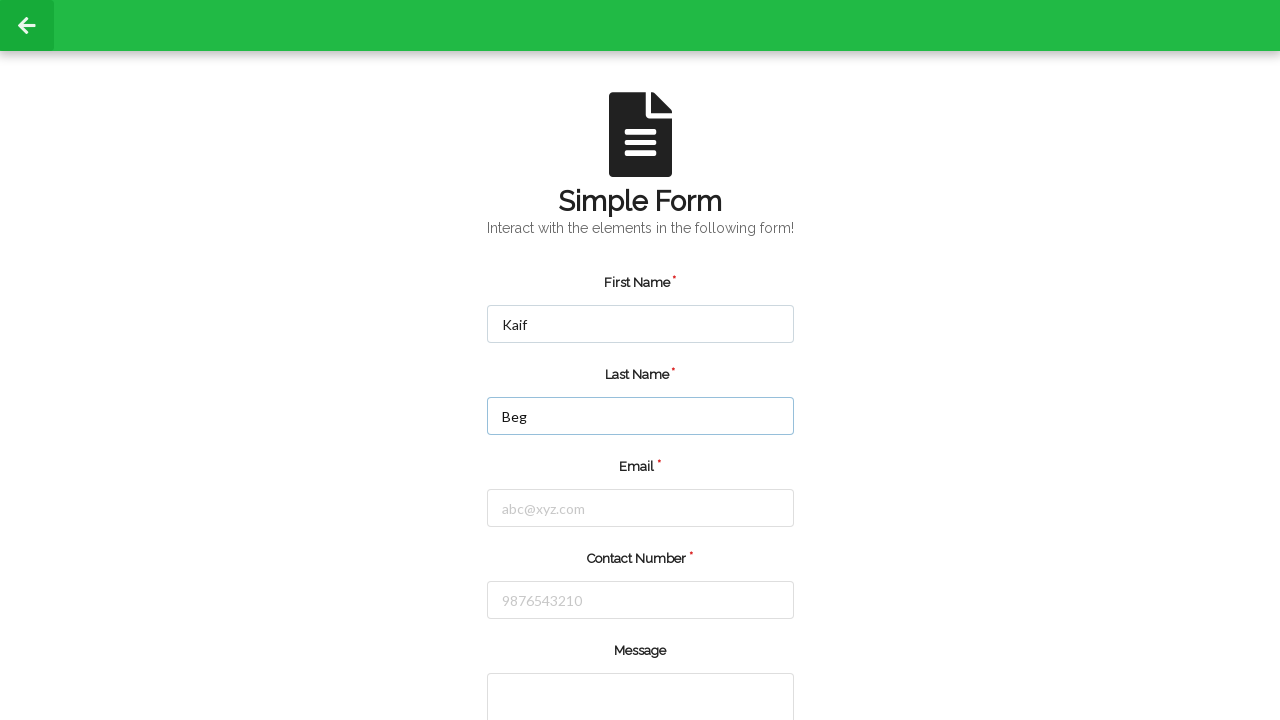

Filled email field with 'kaif.beg@example.com' on input#email
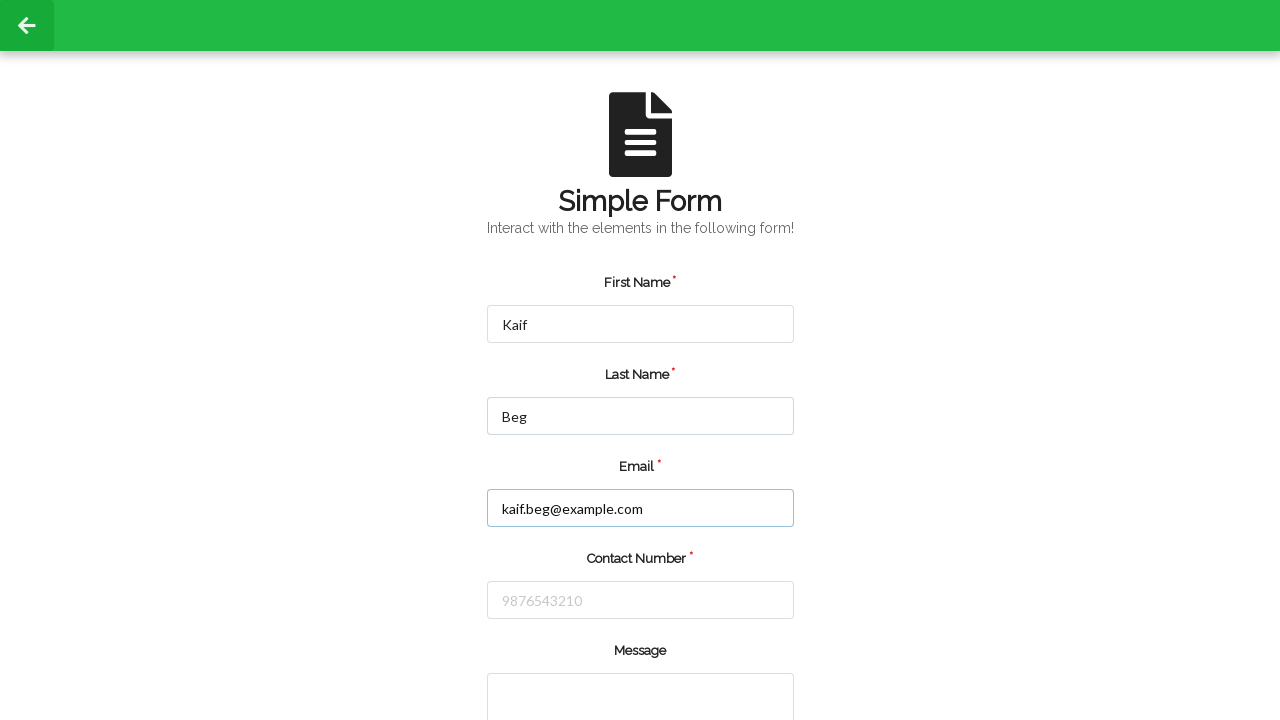

Filled contact number field with '1234567890' on input#number
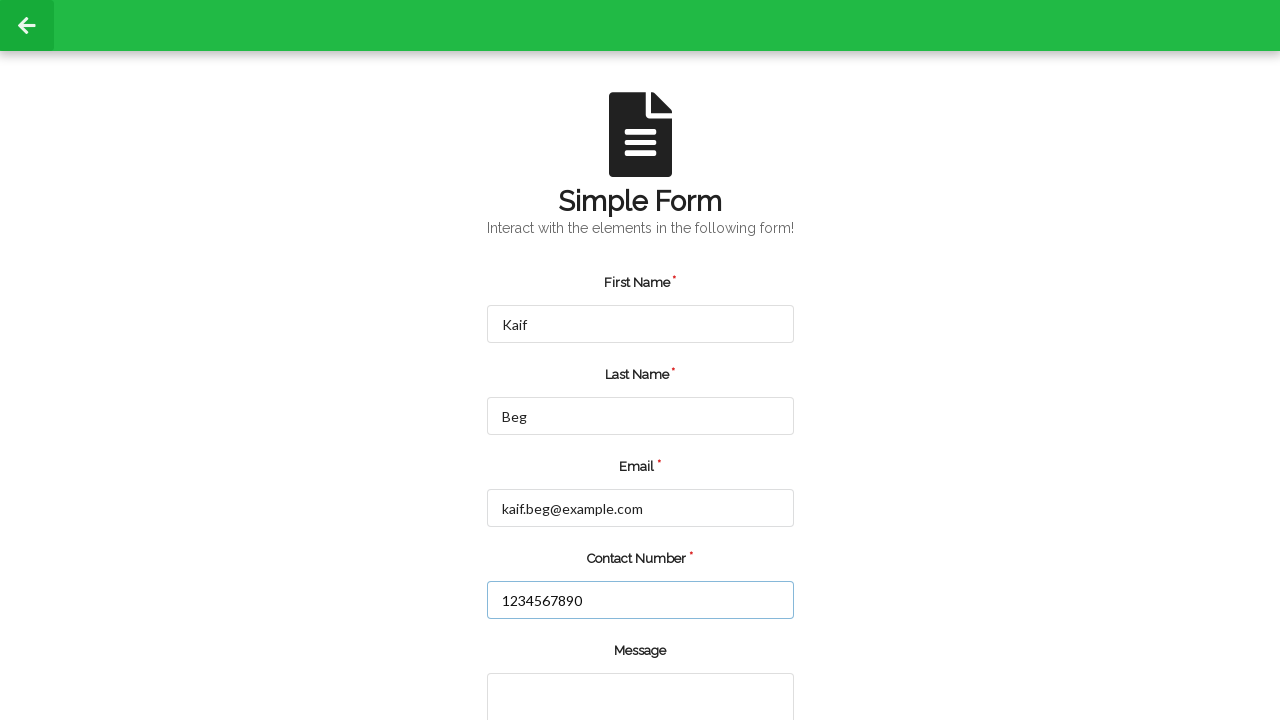

Filled message field with 'Hi there, Kaif this side' on textarea[rows="2"]
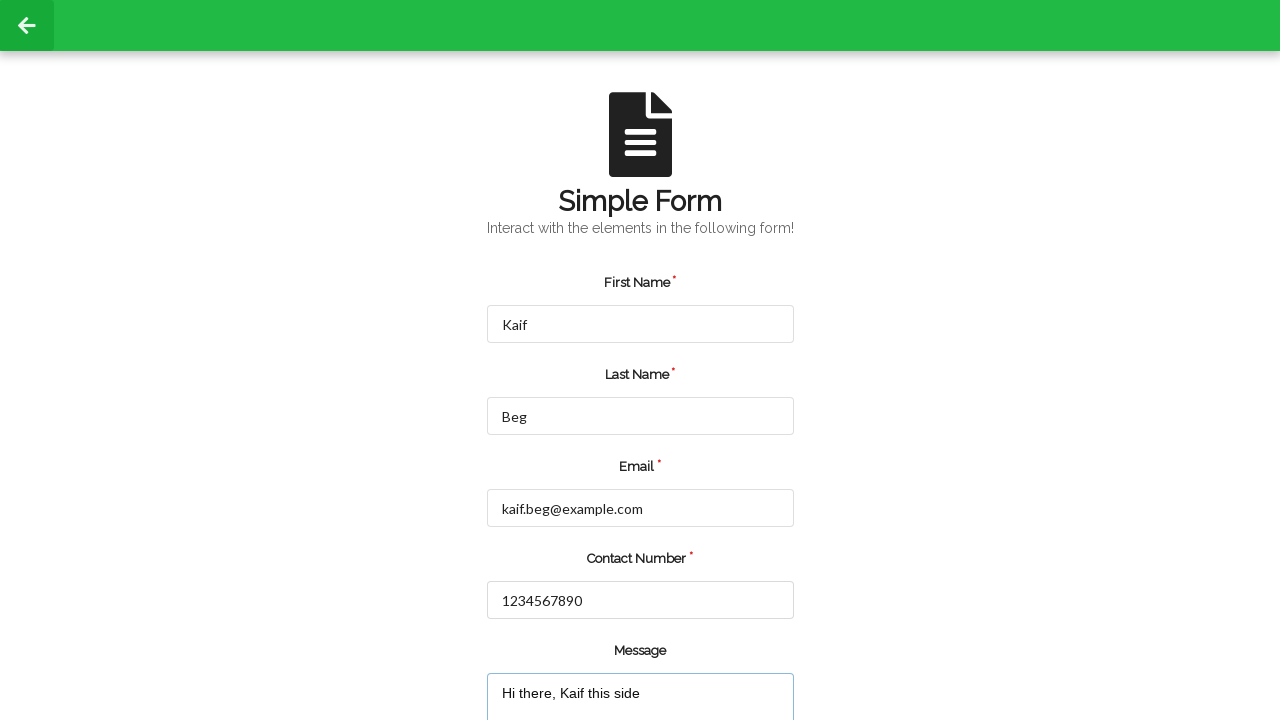

Clicked Submit button to submit the form at (558, 660) on input[type="submit"]
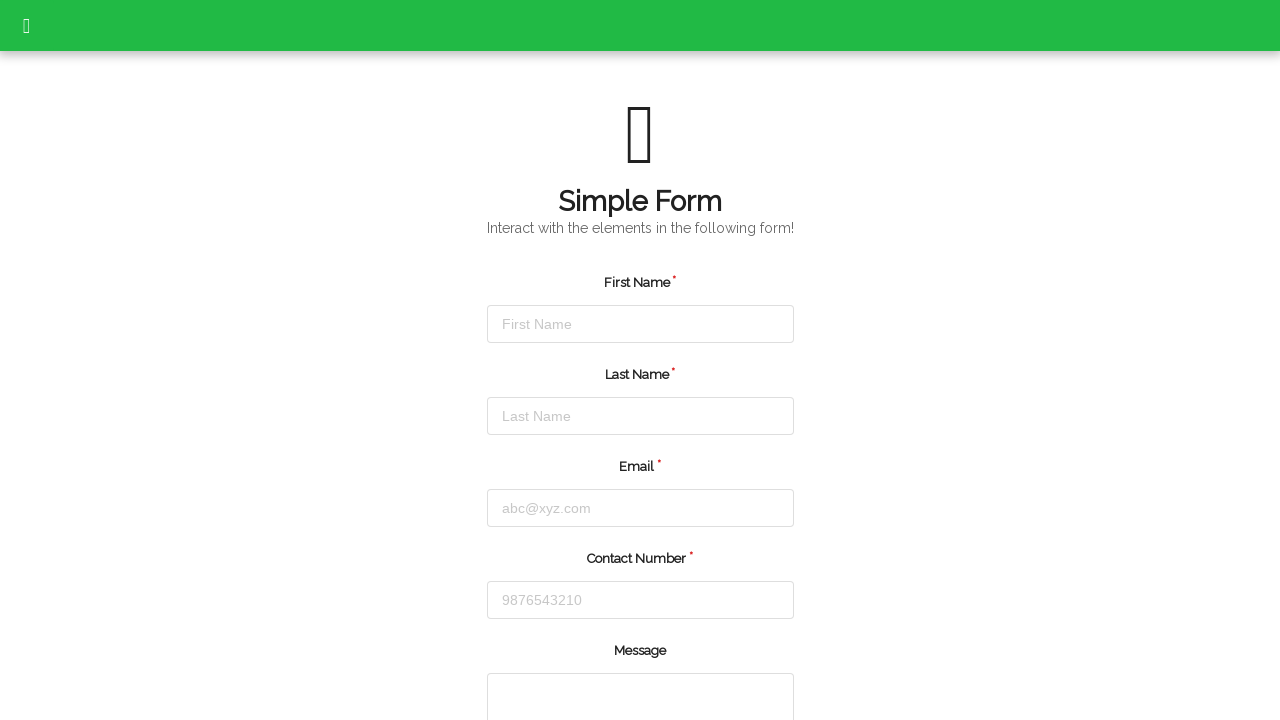

Accepted alert dialog
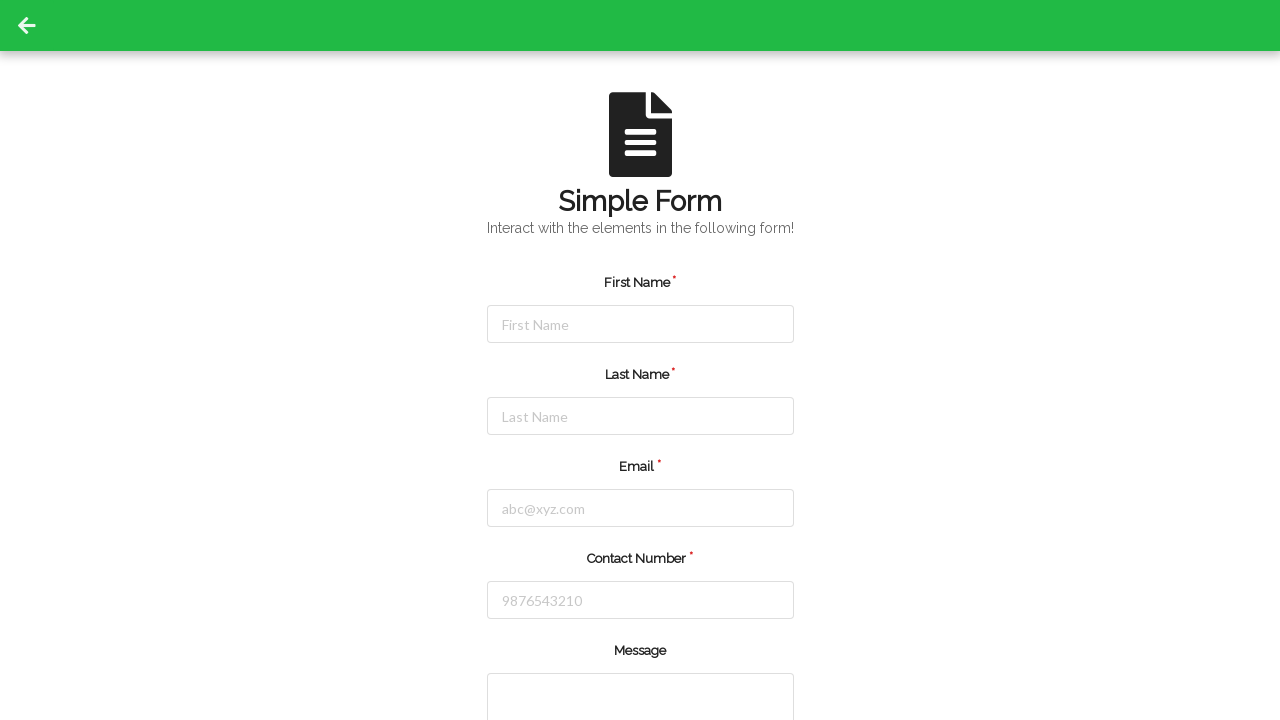

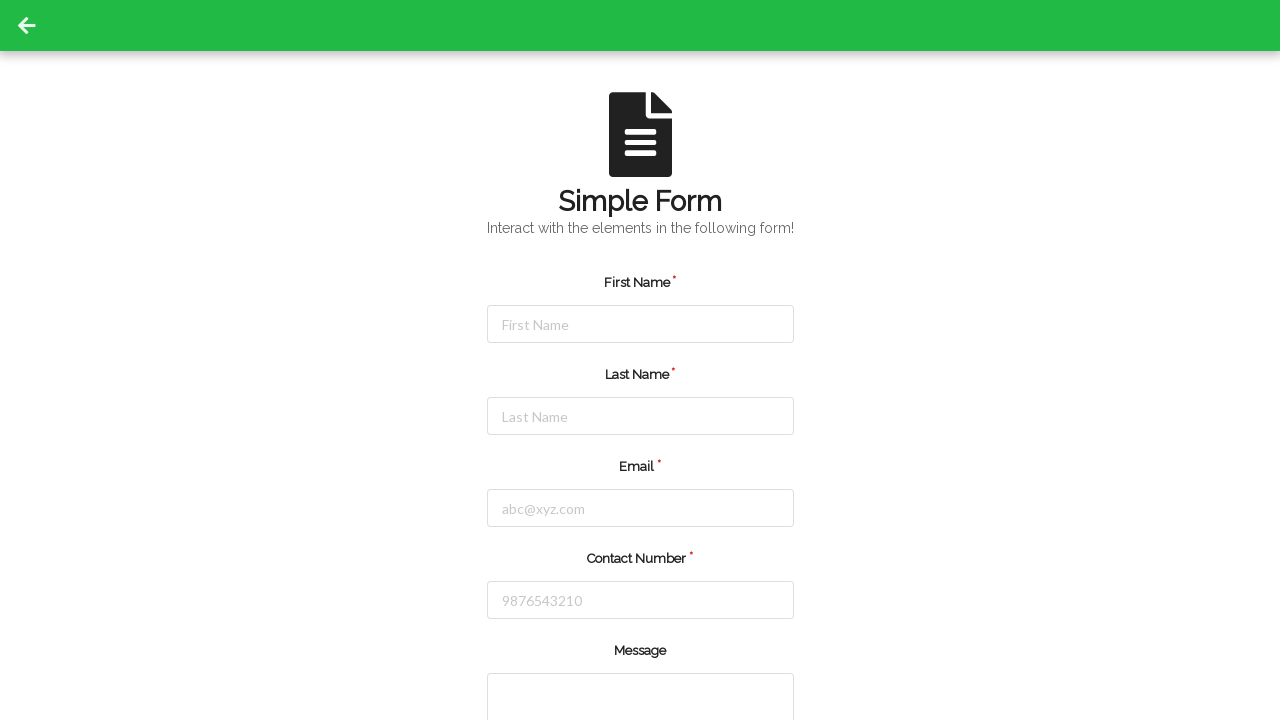